Tests successful login flow on UI testing playground by filling username and password fields and verifying welcome message appears

Starting URL: http://uitestingplayground.com/sampleapp

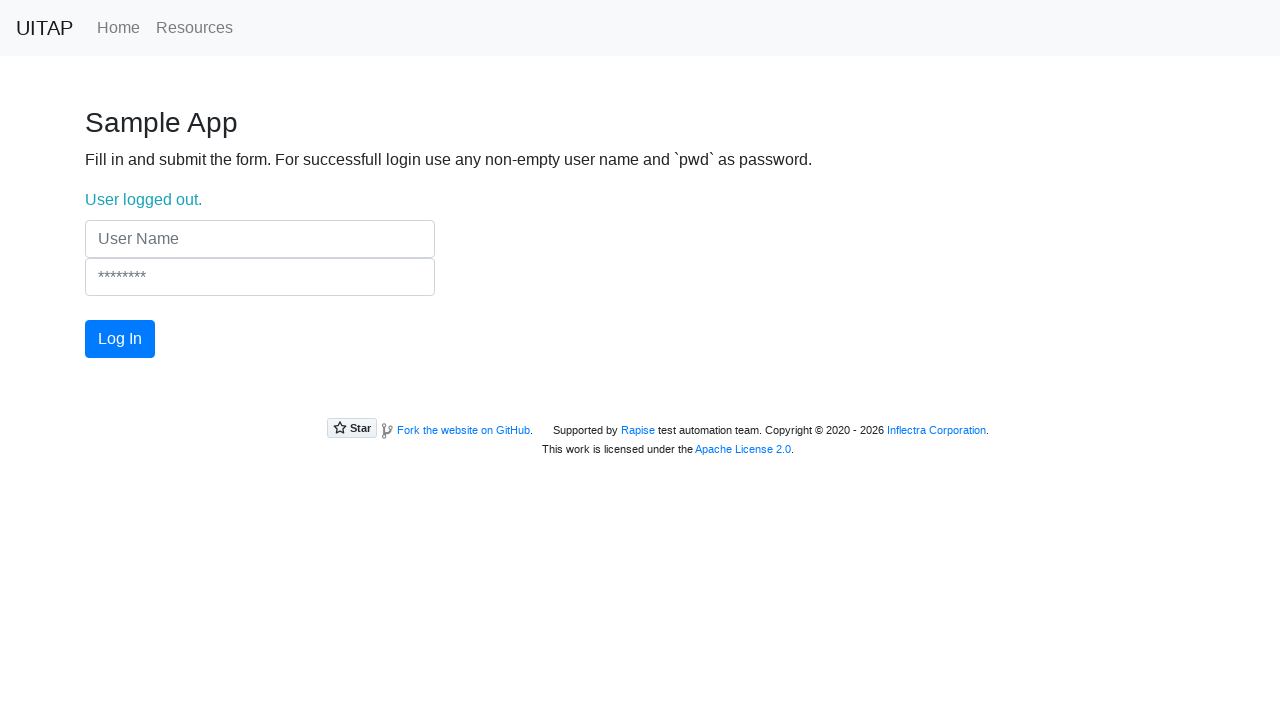

Filled username field with 'John' on input[placeholder="User Name"]
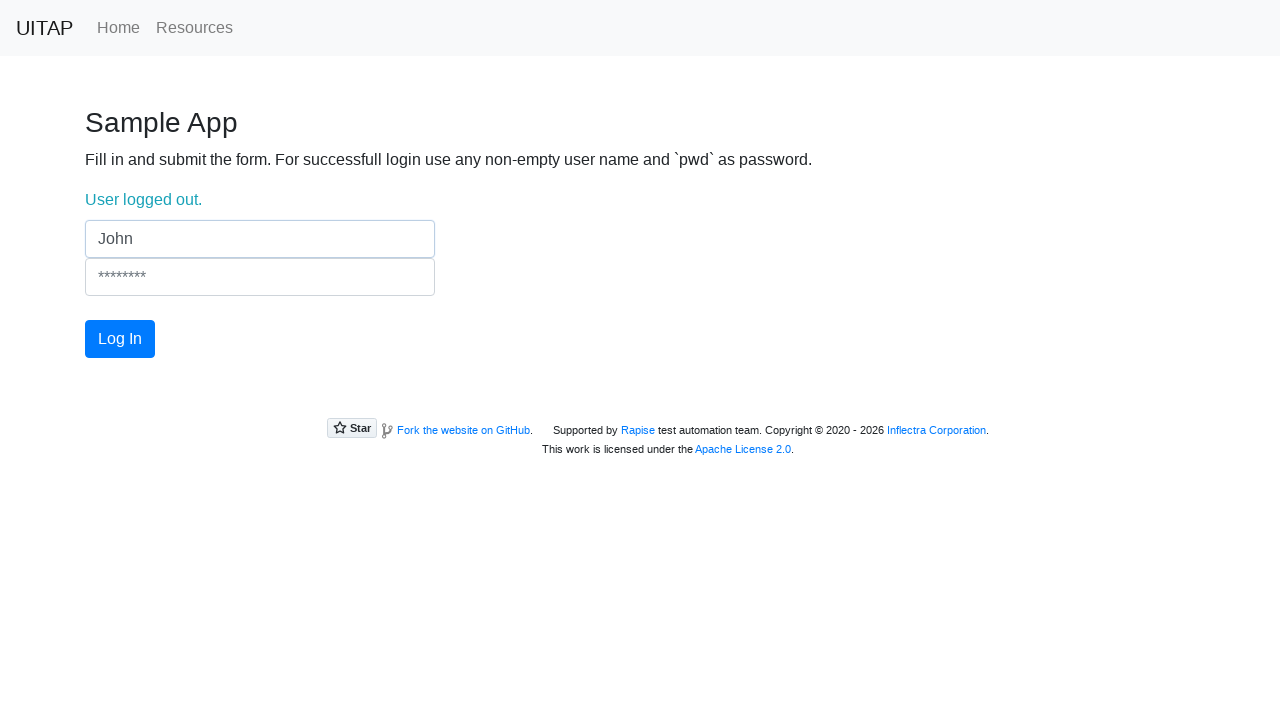

Filled password field with 'pwd' on input[type="password"]
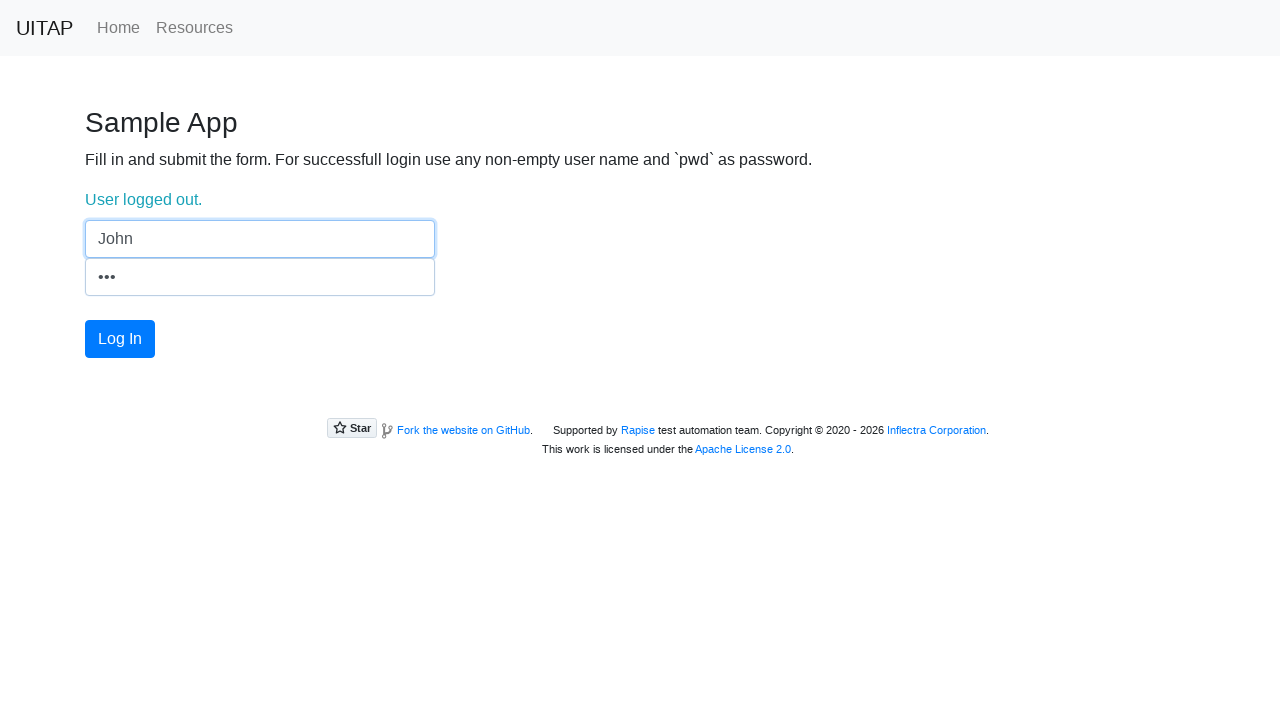

Clicked Log In button at (120, 339) on internal:role=button[name="Log In"i]
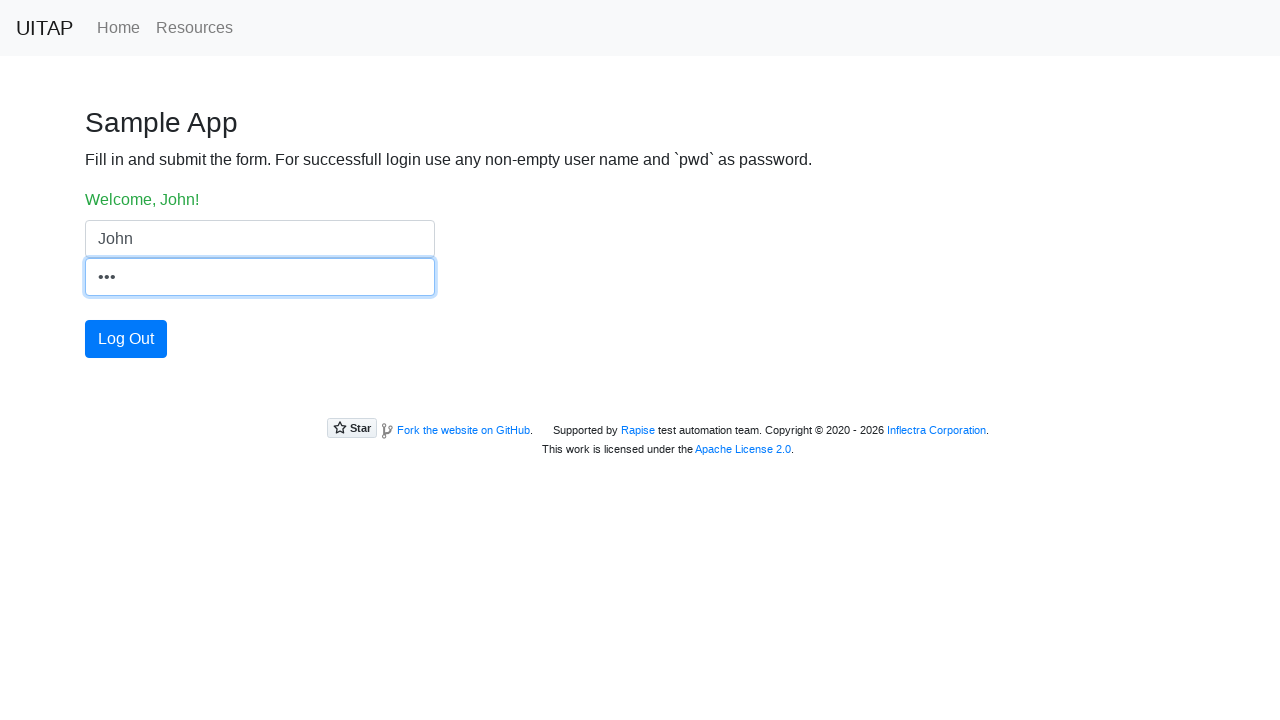

Verified welcome message displays 'Welcome, John!'
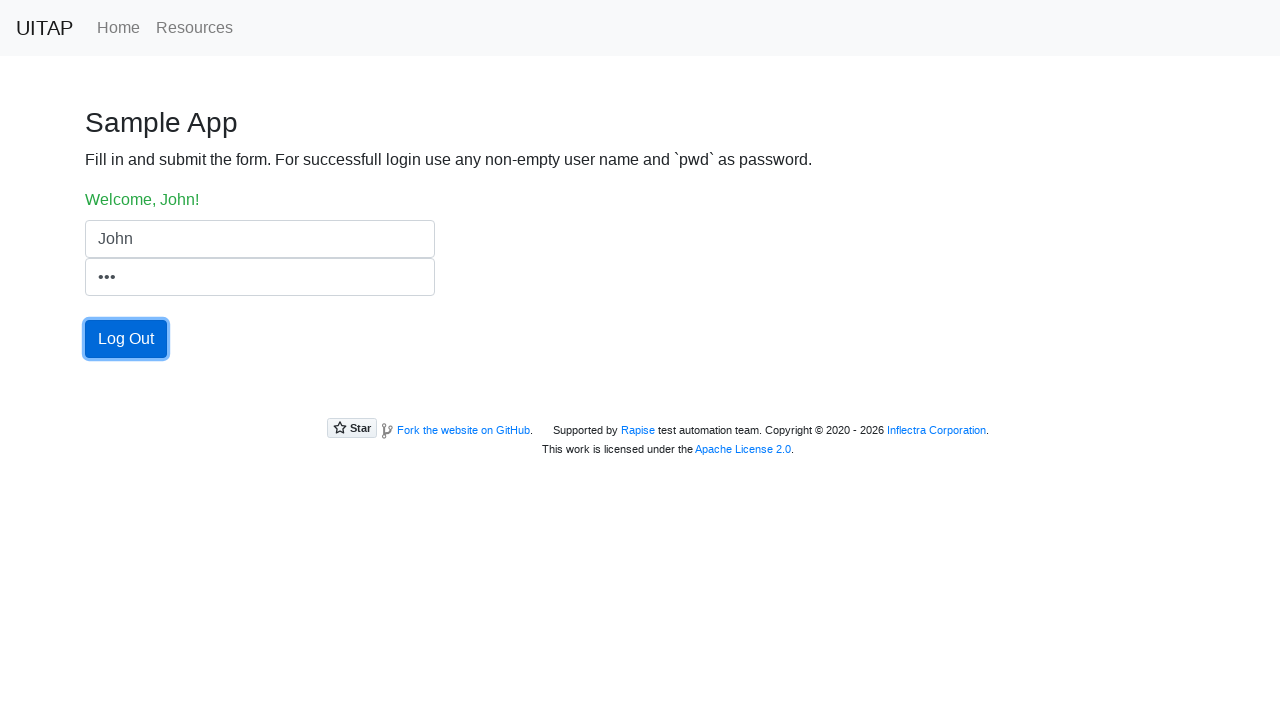

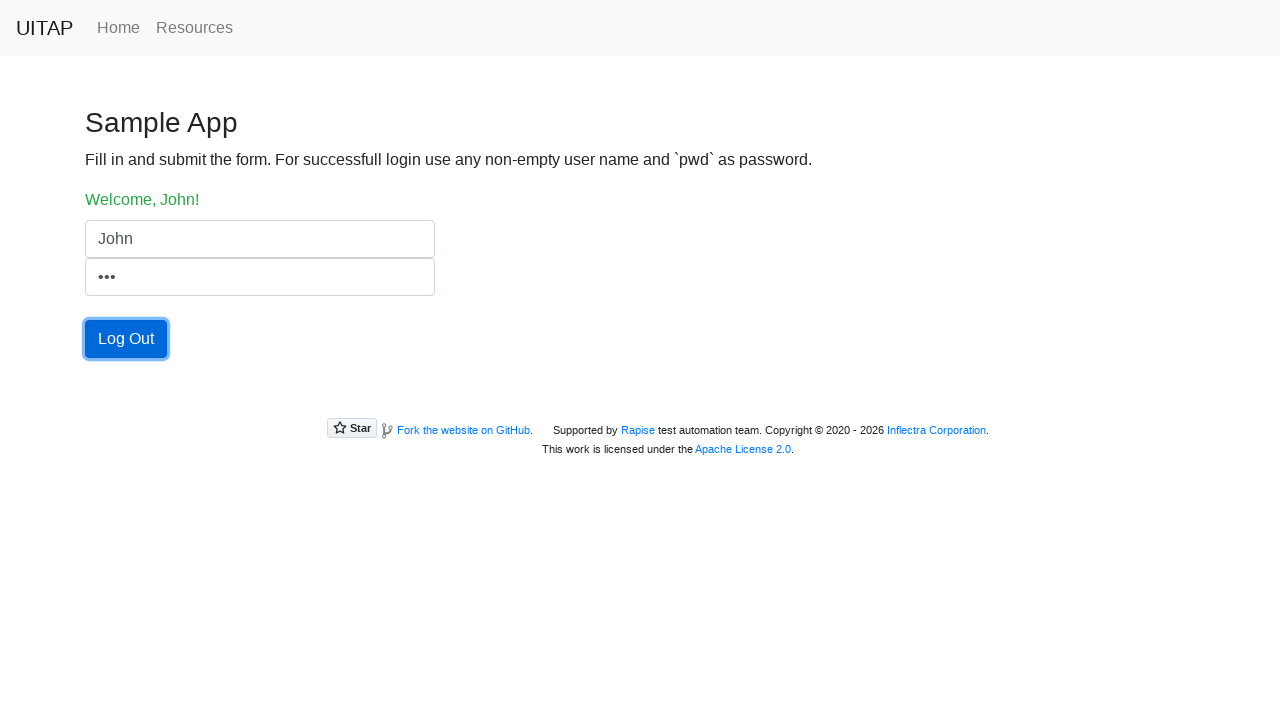